Tests that entering an empty string removes the todo item

Starting URL: https://demo.playwright.dev/todomvc

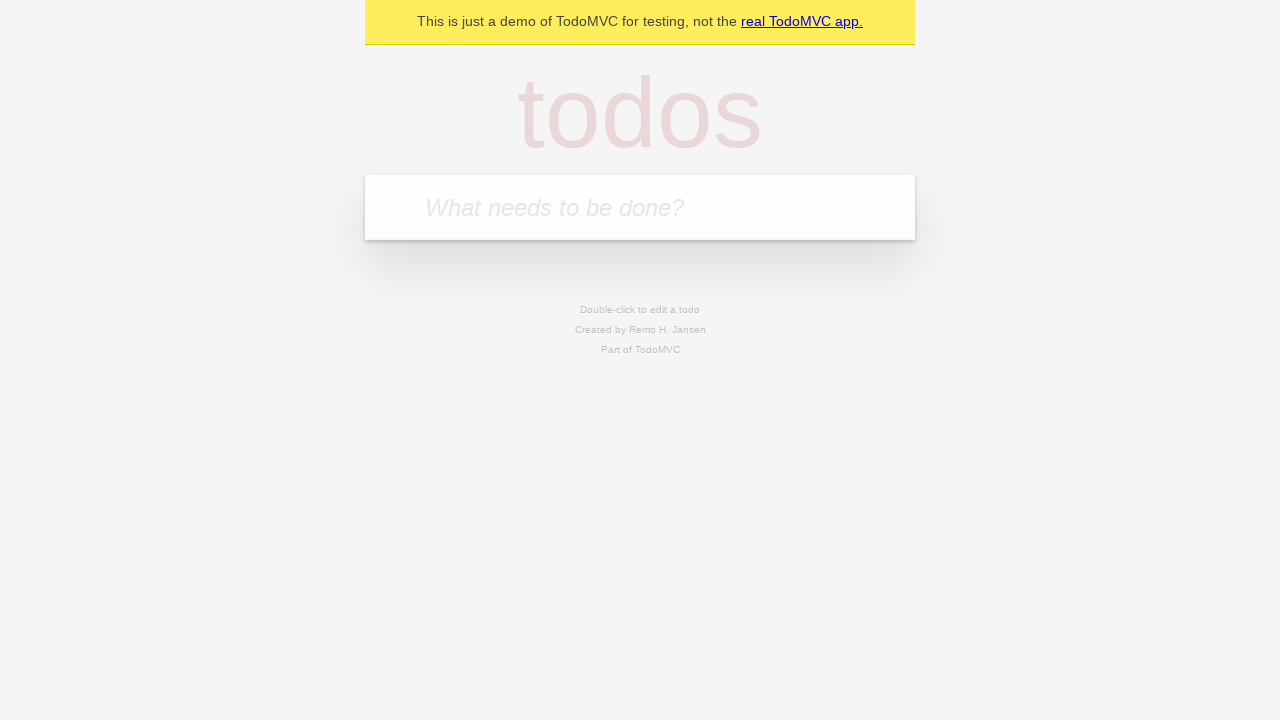

Located the todo input field
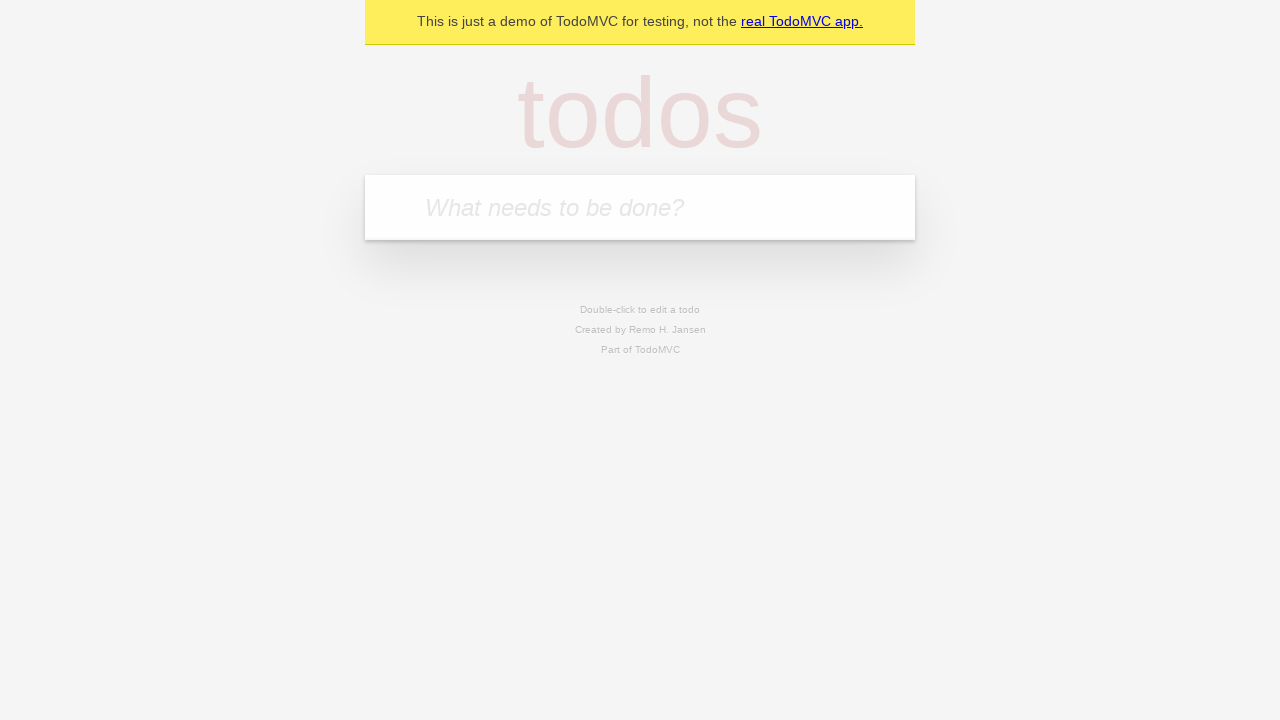

Filled first todo item: 'buy some cheese' on internal:attr=[placeholder="What needs to be done?"i]
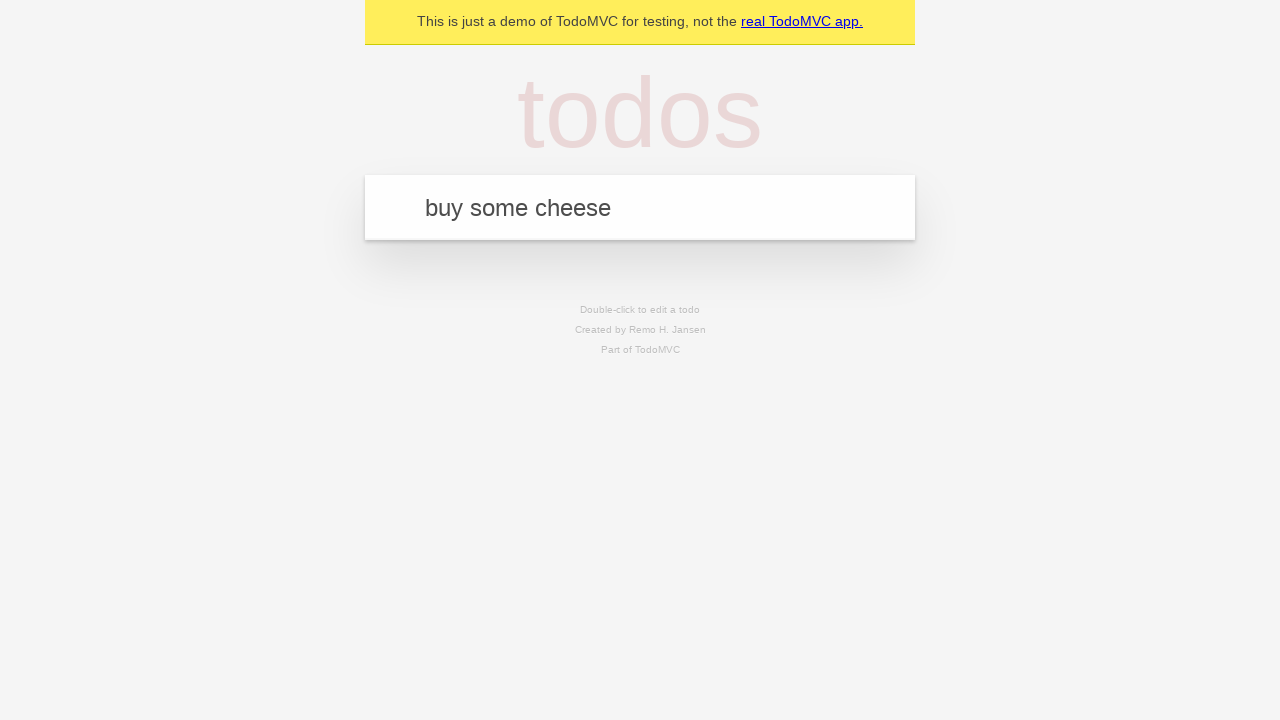

Pressed Enter to create first todo item on internal:attr=[placeholder="What needs to be done?"i]
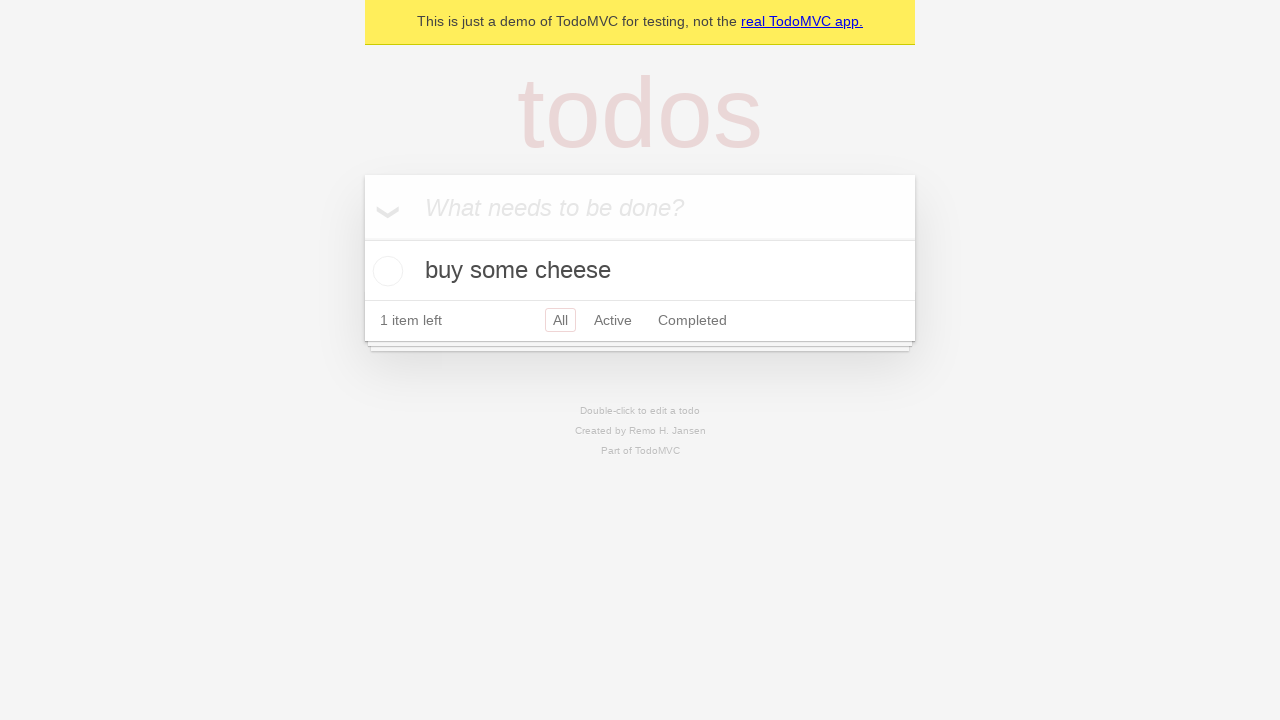

Filled second todo item: 'feed the cat' on internal:attr=[placeholder="What needs to be done?"i]
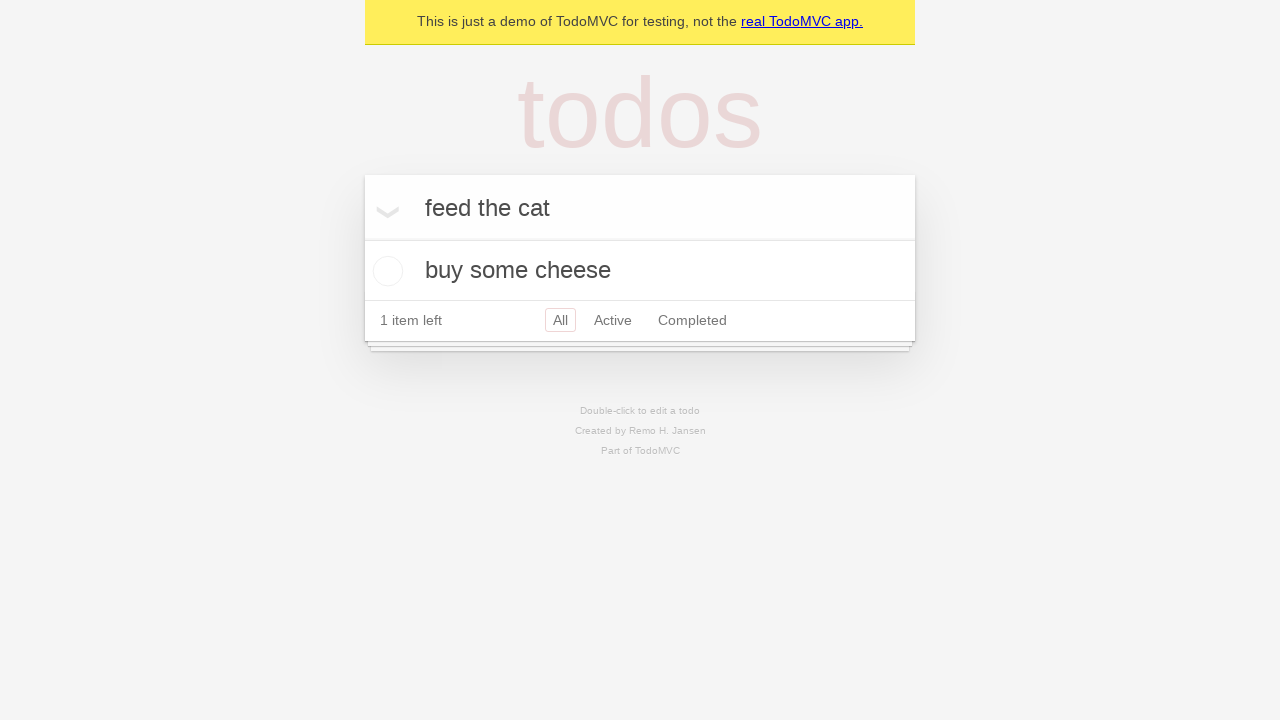

Pressed Enter to create second todo item on internal:attr=[placeholder="What needs to be done?"i]
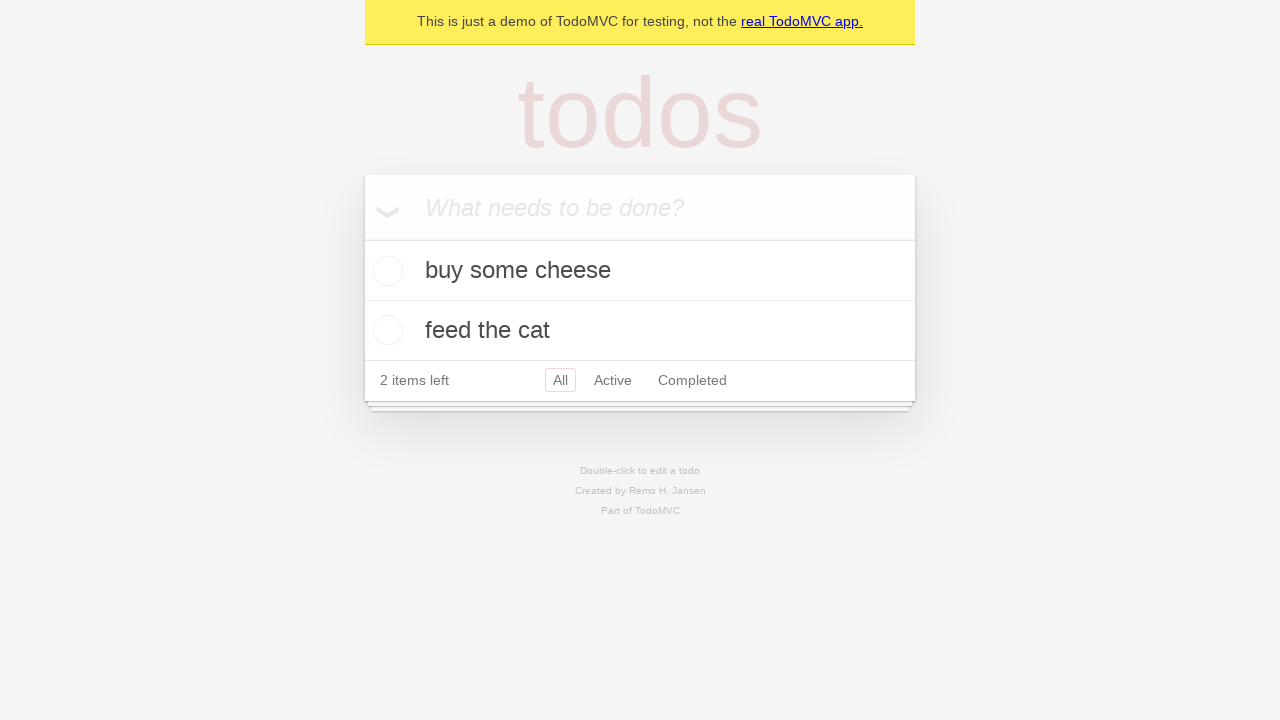

Filled third todo item: 'book a doctors appointment' on internal:attr=[placeholder="What needs to be done?"i]
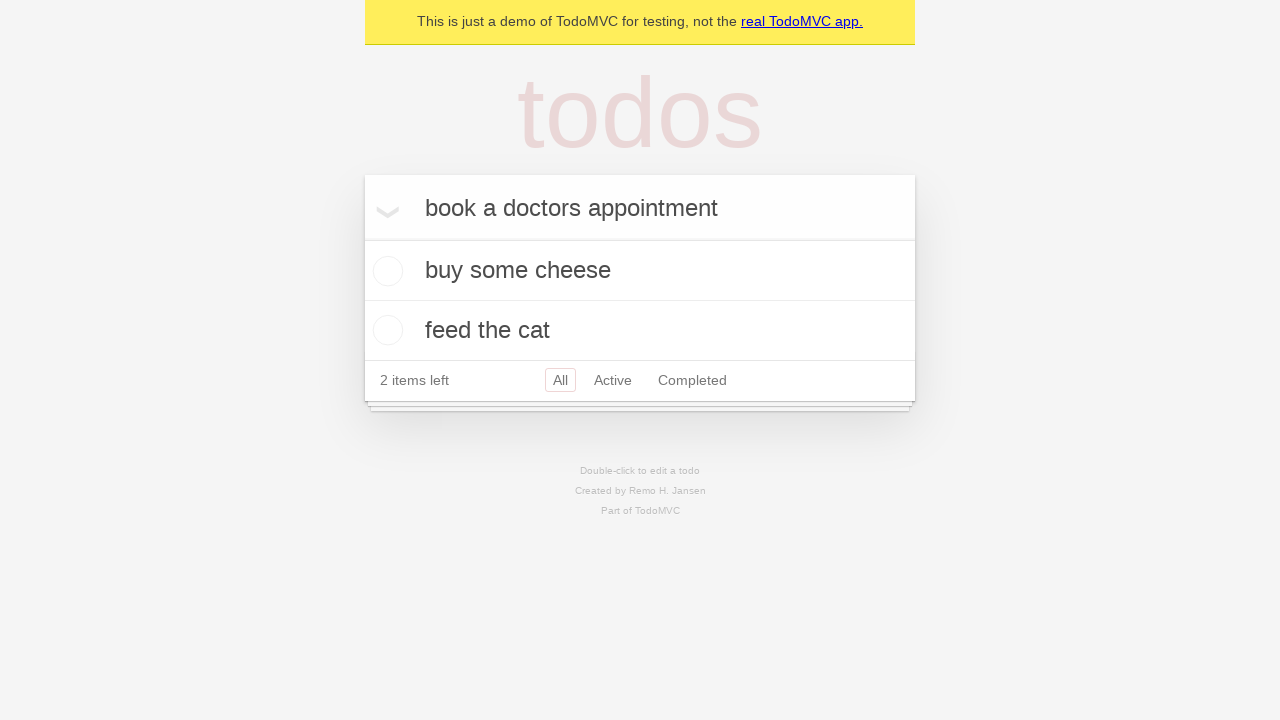

Pressed Enter to create third todo item on internal:attr=[placeholder="What needs to be done?"i]
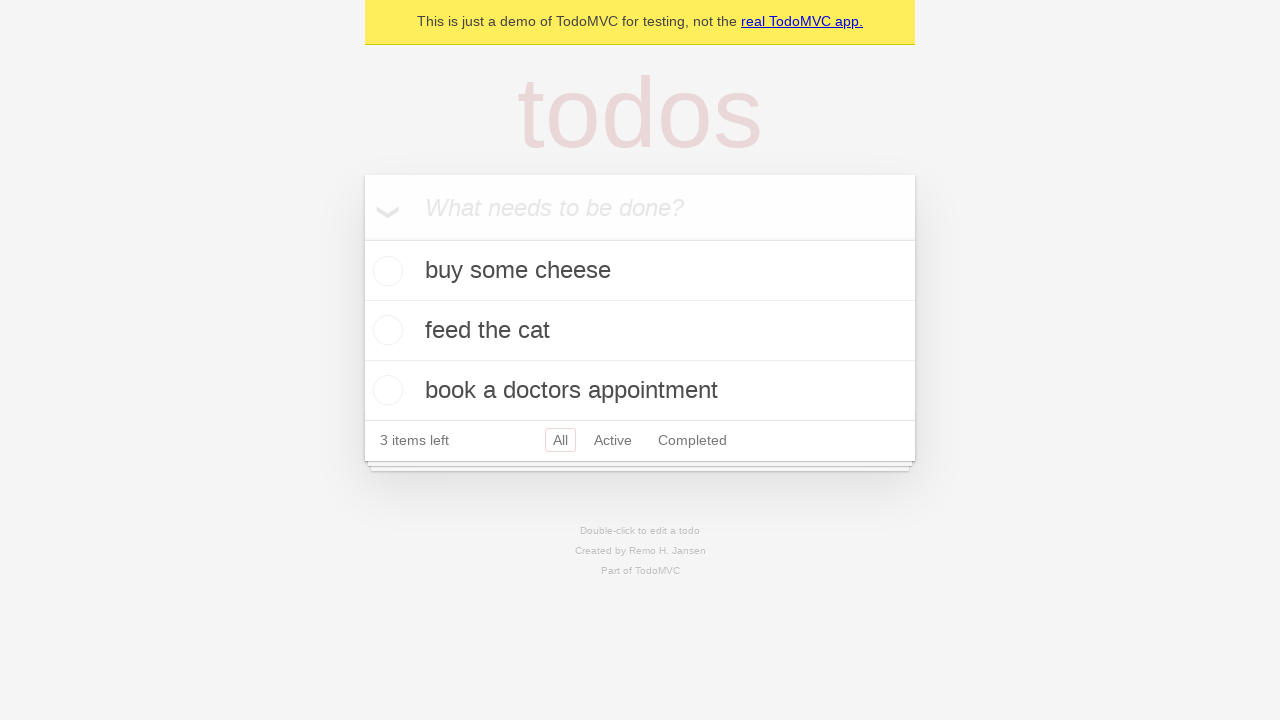

Located all todo items
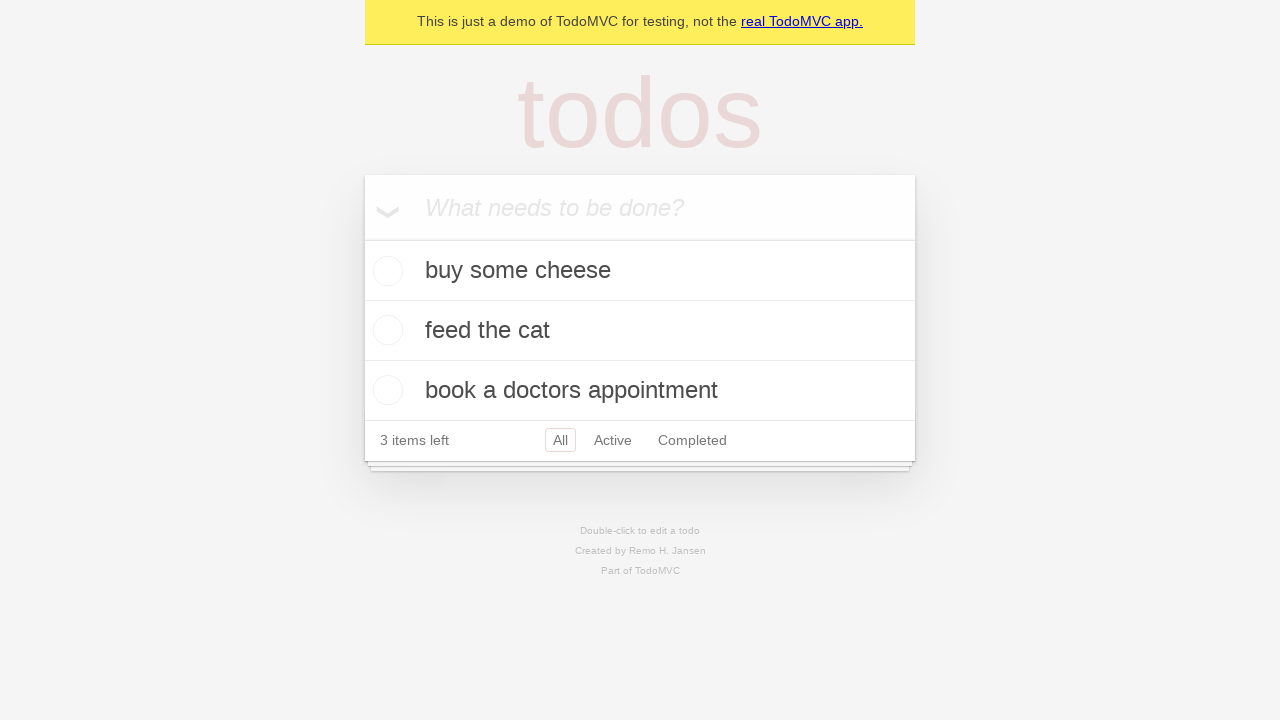

Waited for third todo item to be visible
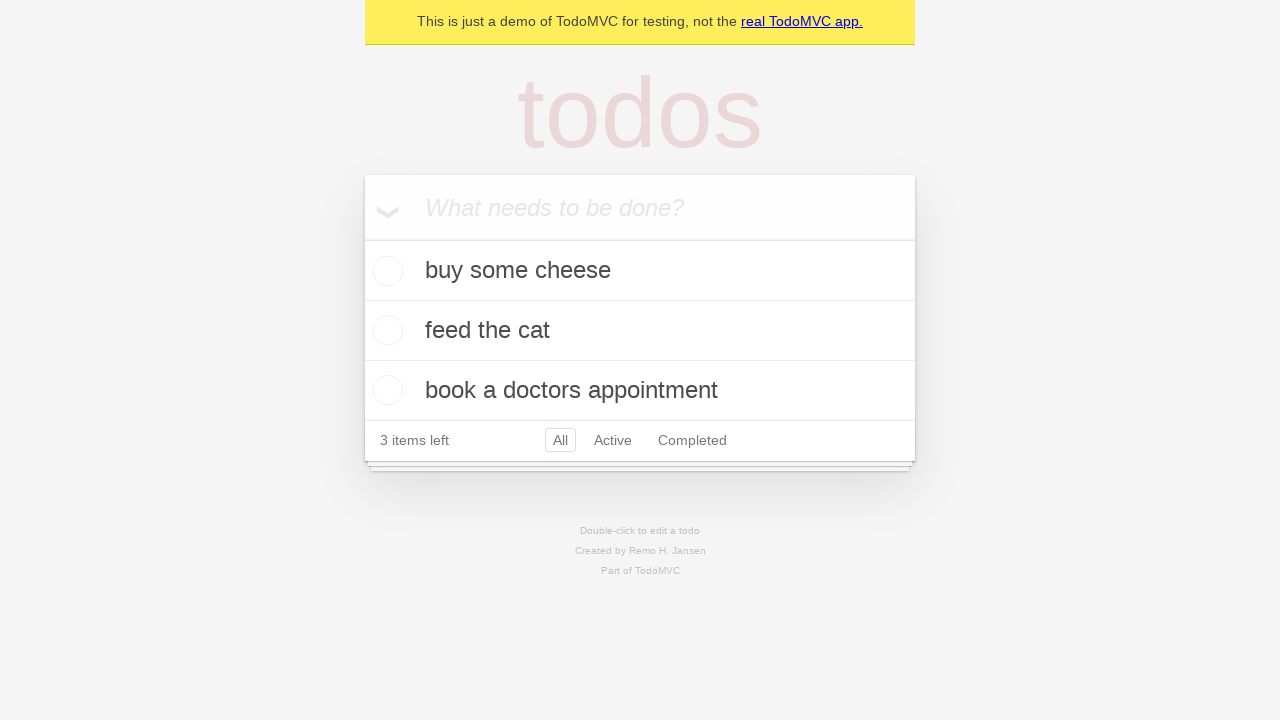

Double-clicked second todo item to enter edit mode at (640, 331) on [data-testid='todo-item'] >> nth=1
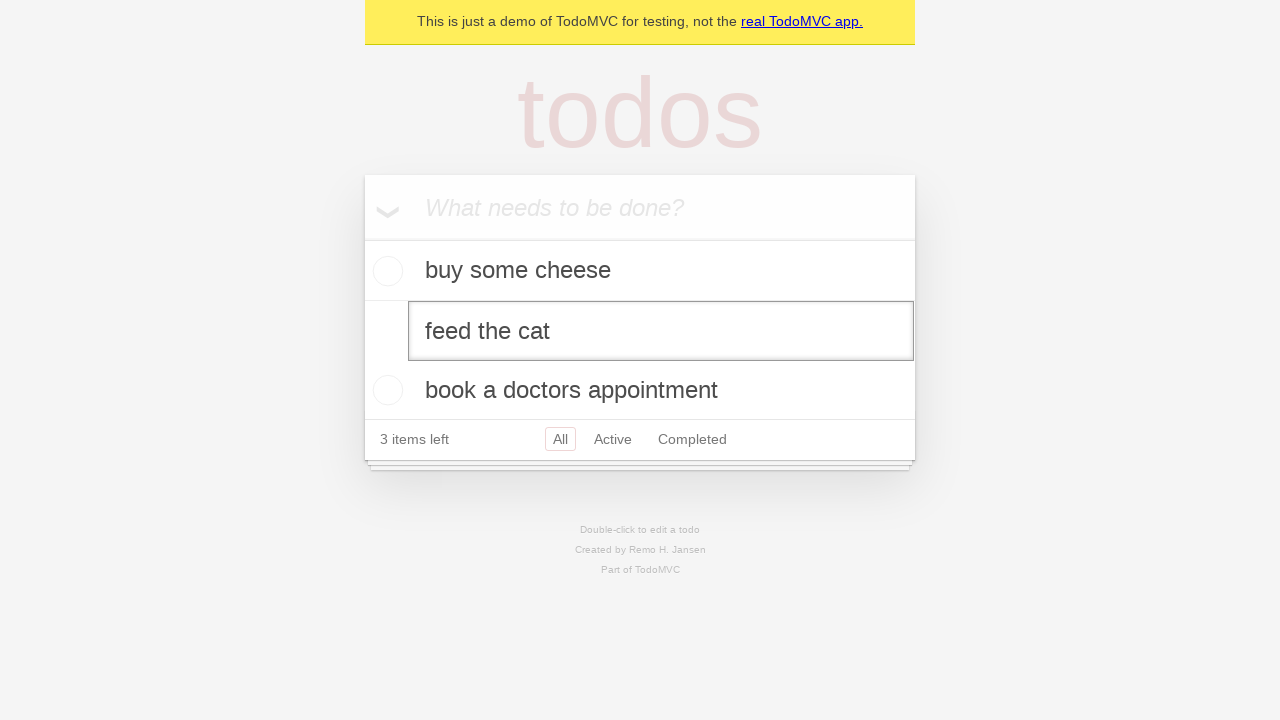

Located the edit input field for the second todo item
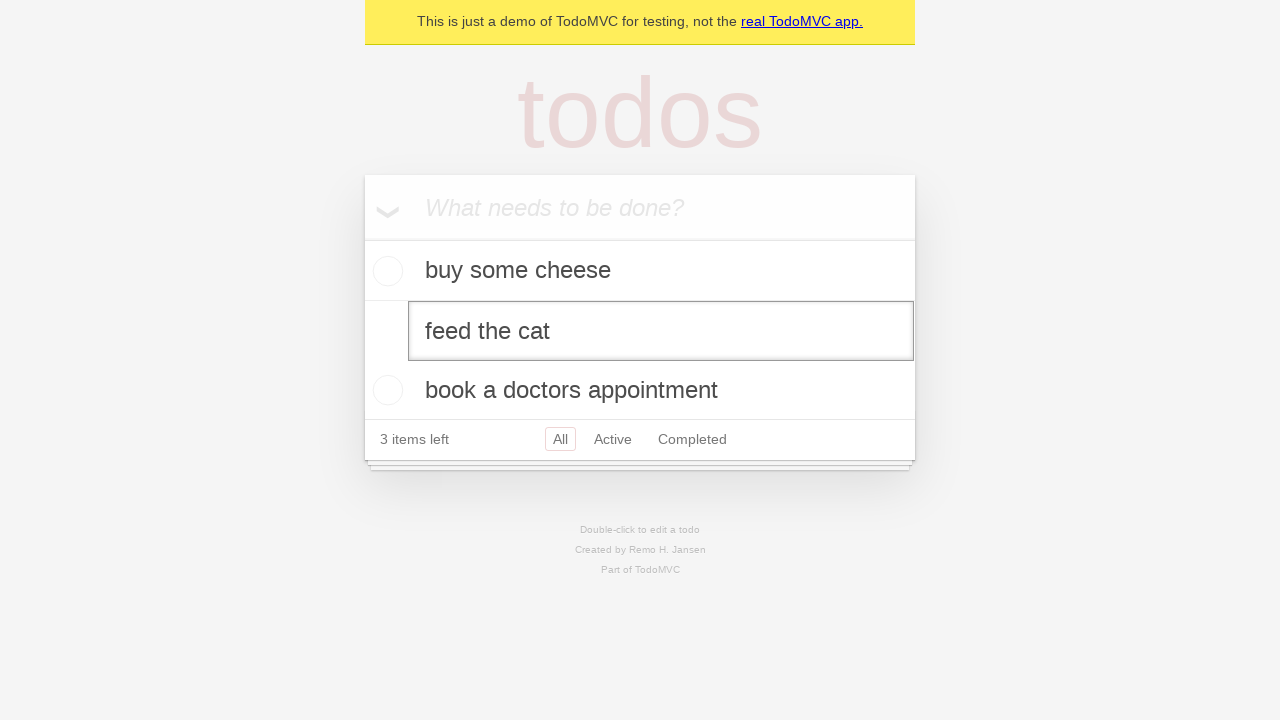

Cleared the todo item text by filling with empty string on [data-testid='todo-item'] >> nth=1 >> internal:role=textbox[name="Edit"i]
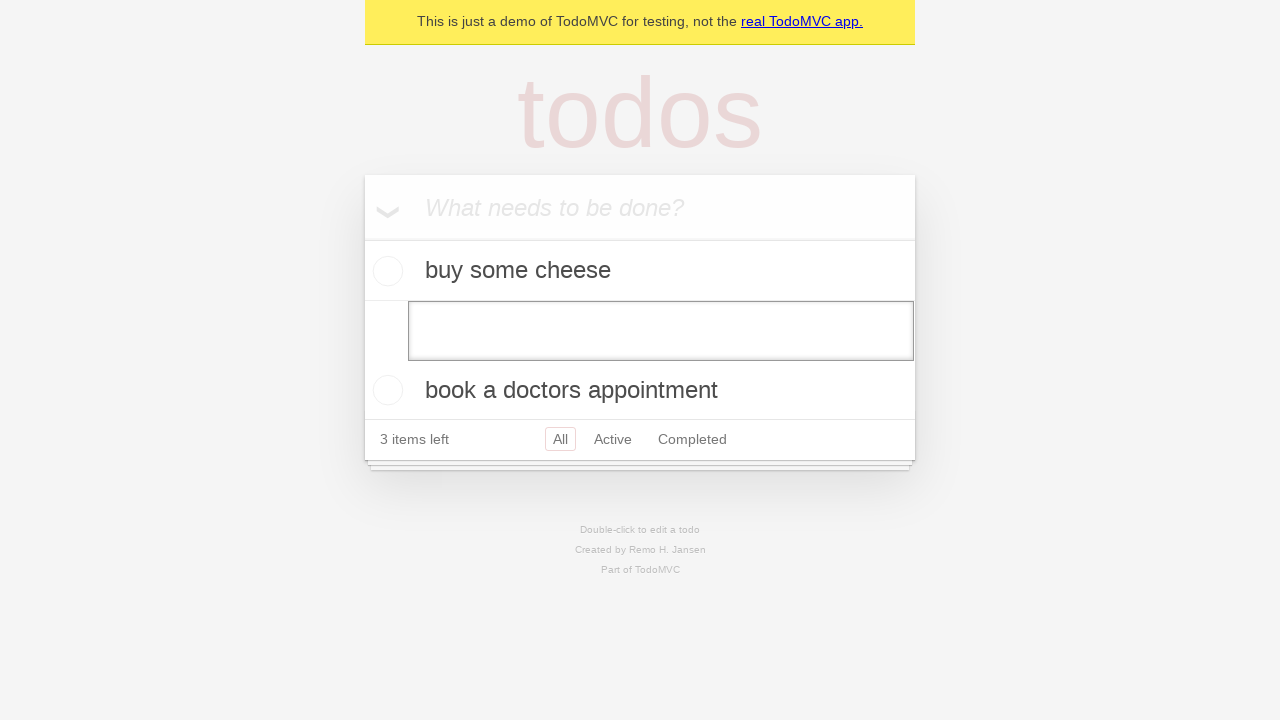

Pressed Enter to confirm deletion of empty todo item on [data-testid='todo-item'] >> nth=1 >> internal:role=textbox[name="Edit"i]
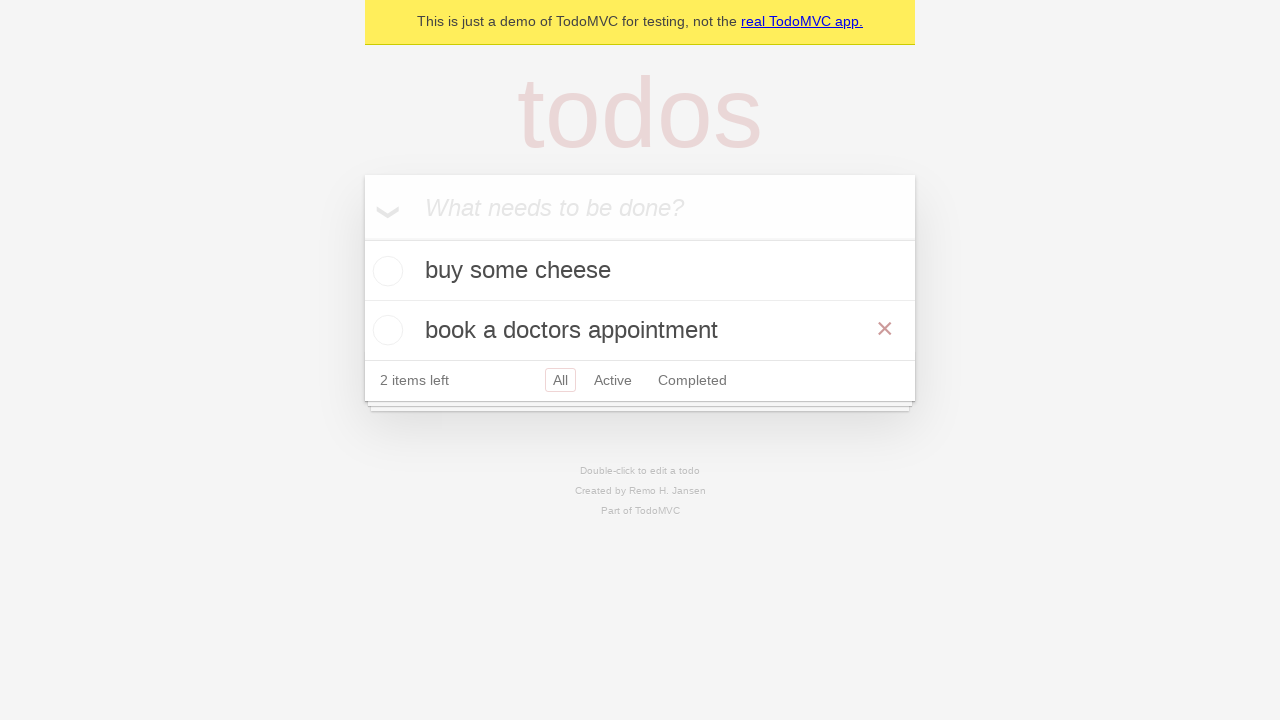

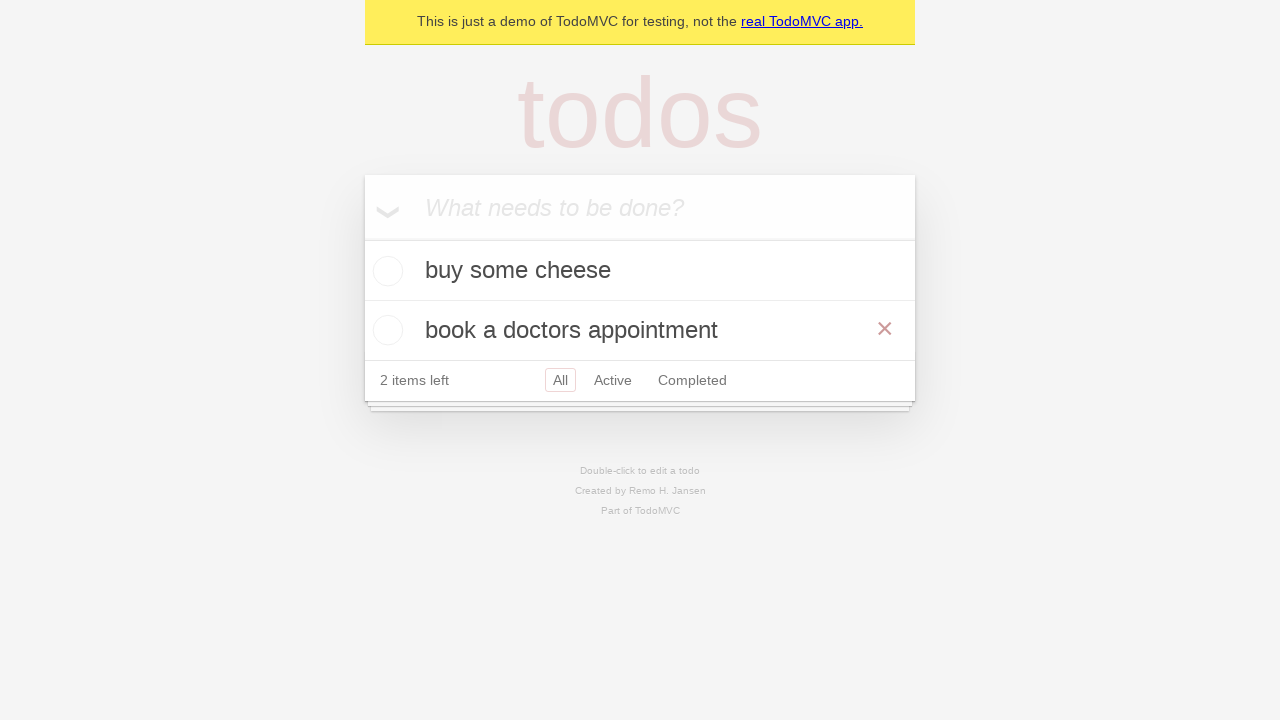